Tests adding multiple items to the shopping cart without requiring login, navigating between product pages and verifying items appear in cart.

Starting URL: https://www.demoblaze.com/index.html

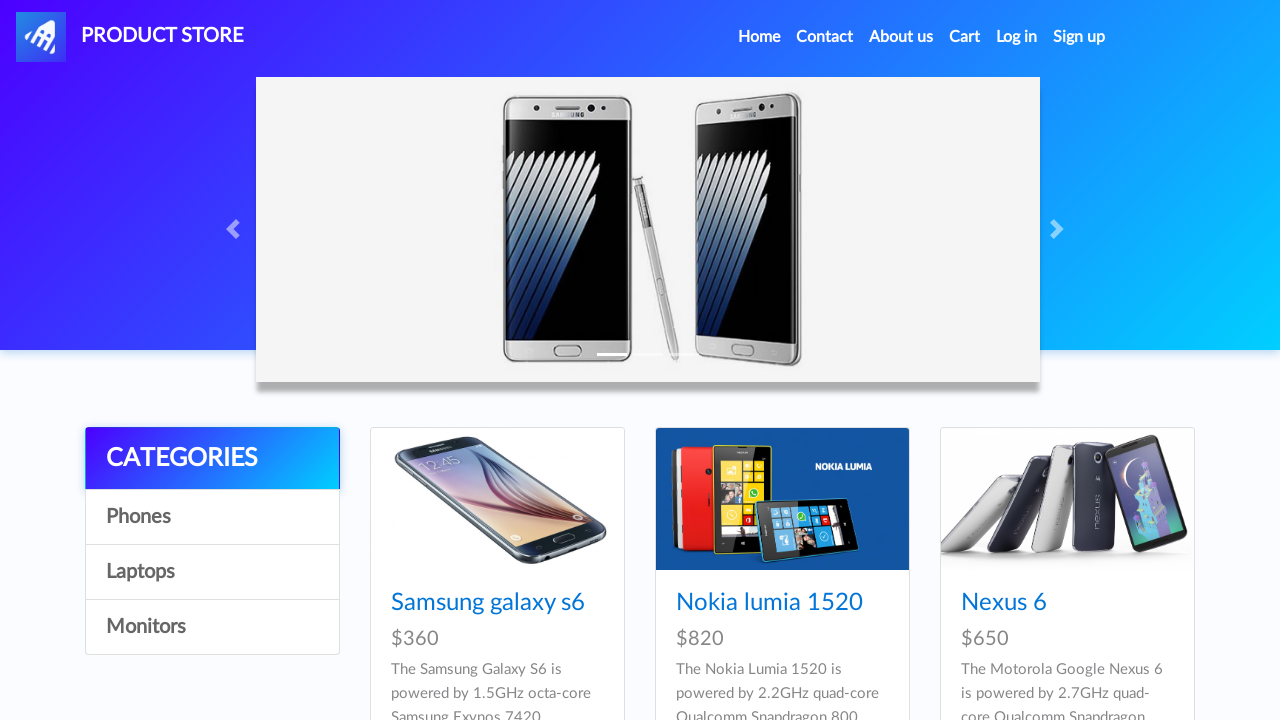

Waited for Samsung Galaxy s6 product to load
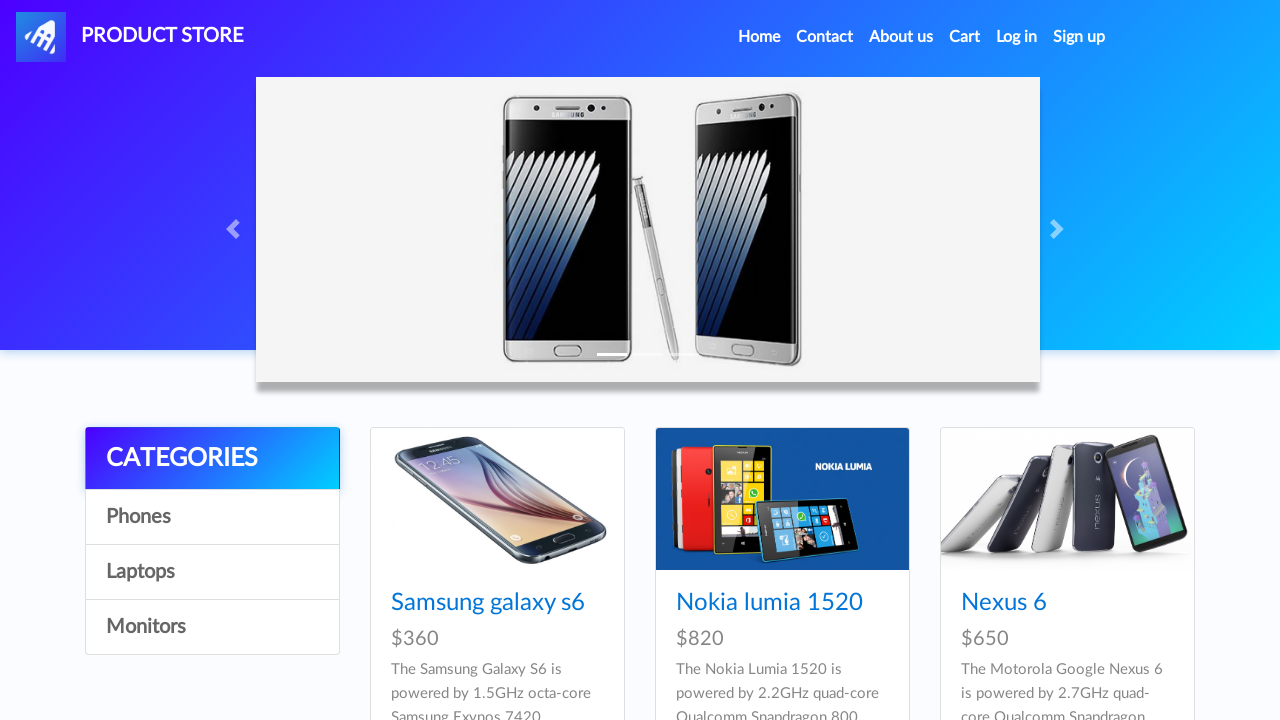

Clicked on Samsung Galaxy s6 product link at (488, 603) on a:has-text('Samsung galaxy s6')
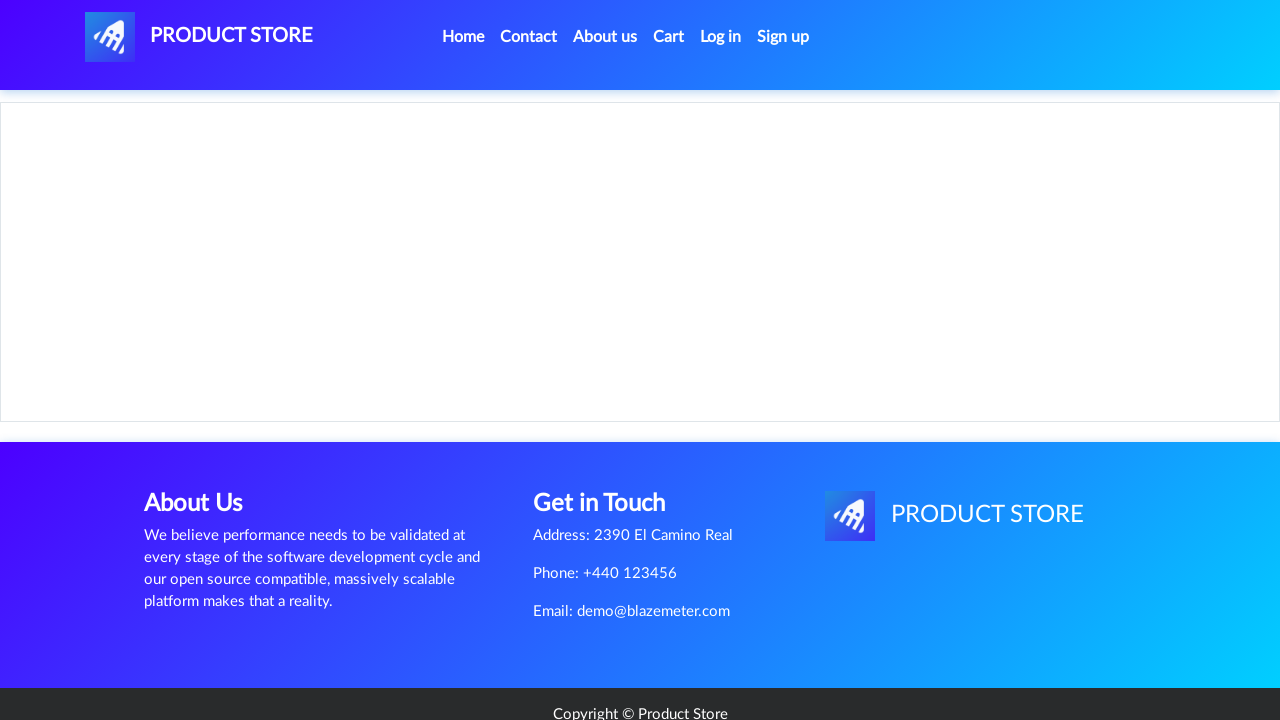

Waited for add to cart button to appear on product page
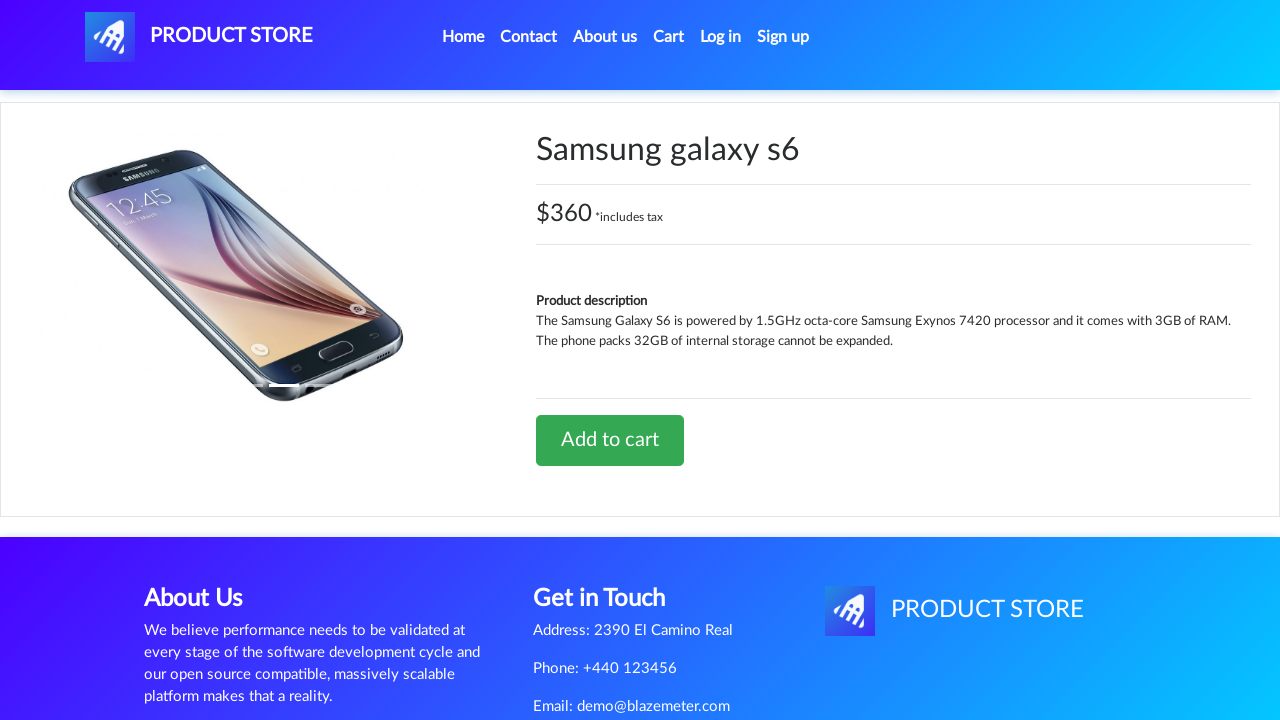

Set up dialog handler to accept alerts
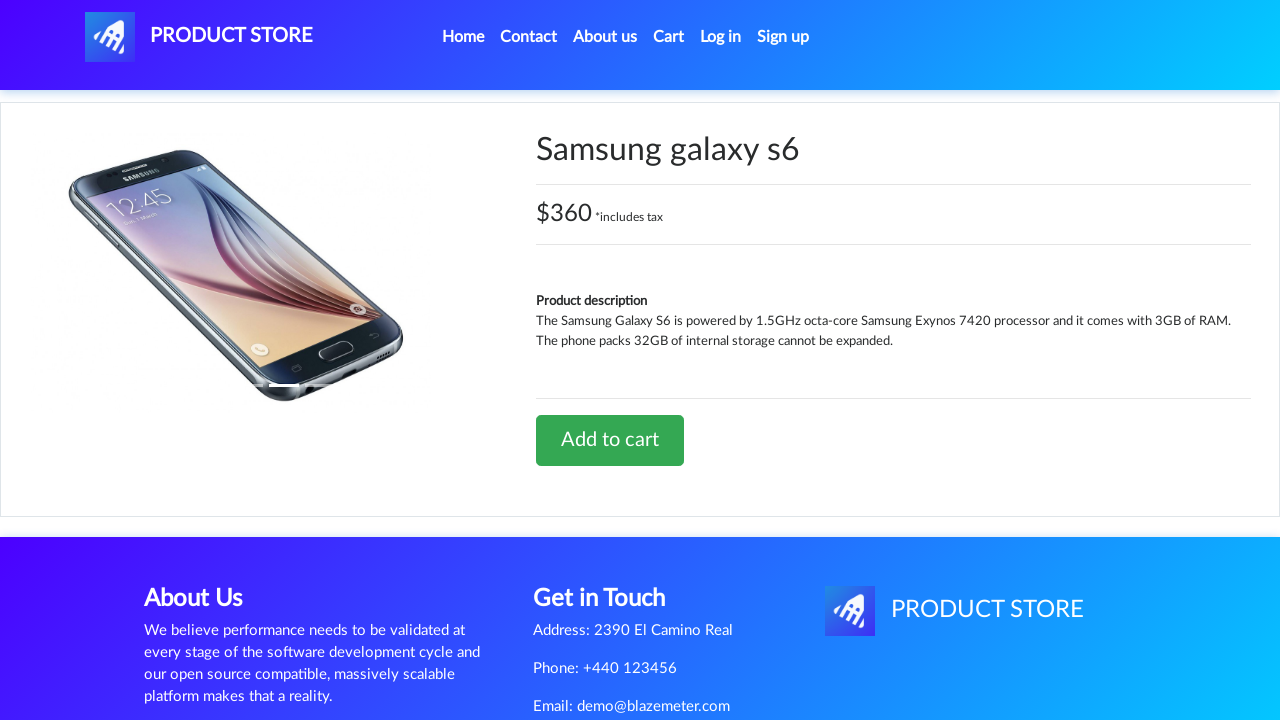

Clicked add to cart button for Samsung Galaxy s6 at (610, 440) on xpath=/html/body/div[5]/div/div[2]/div[2]/div/a
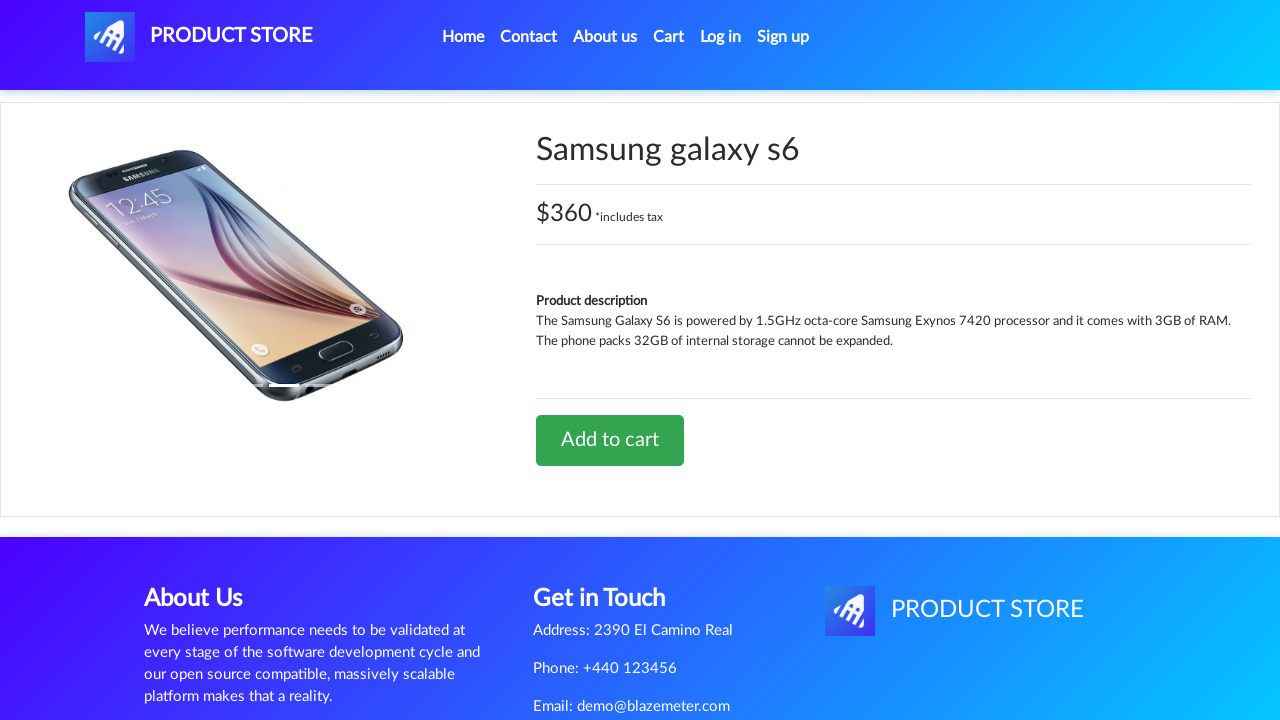

Waited for alert confirmation to be processed
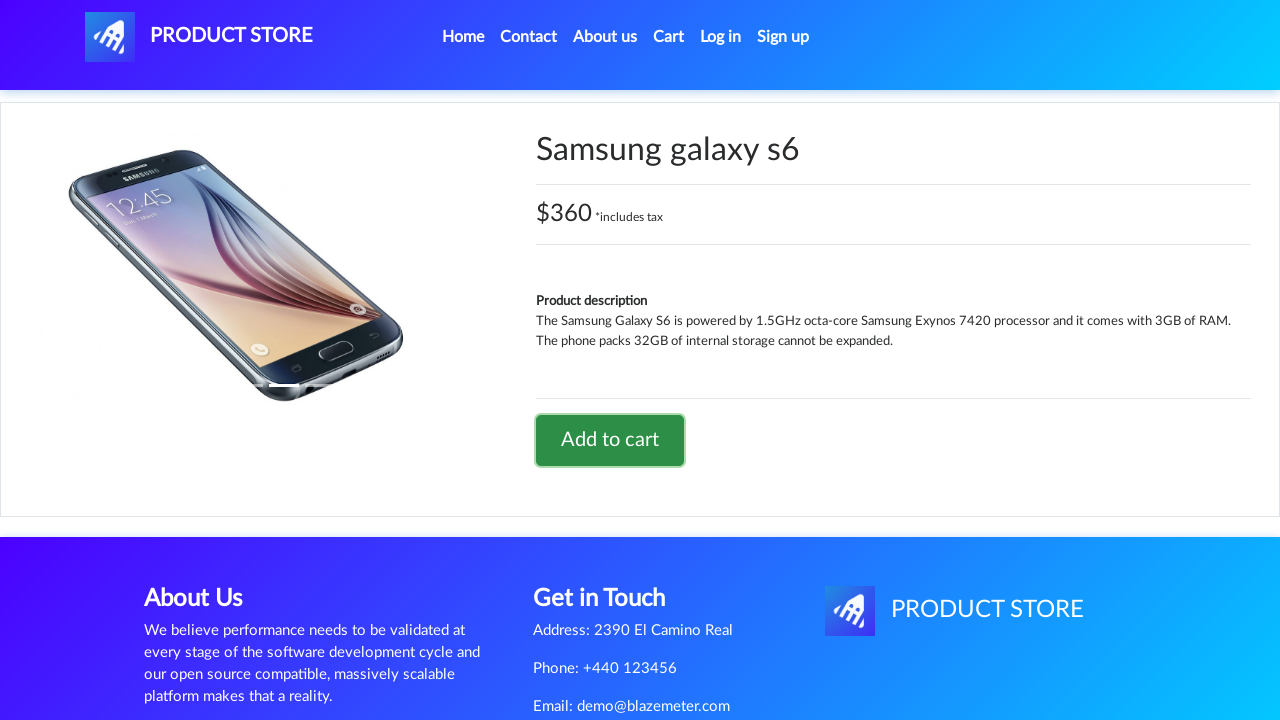

Clicked home button to navigate back to product list at (463, 37) on css=li.nav-item:nth-child(1) > a:nth-child(1)
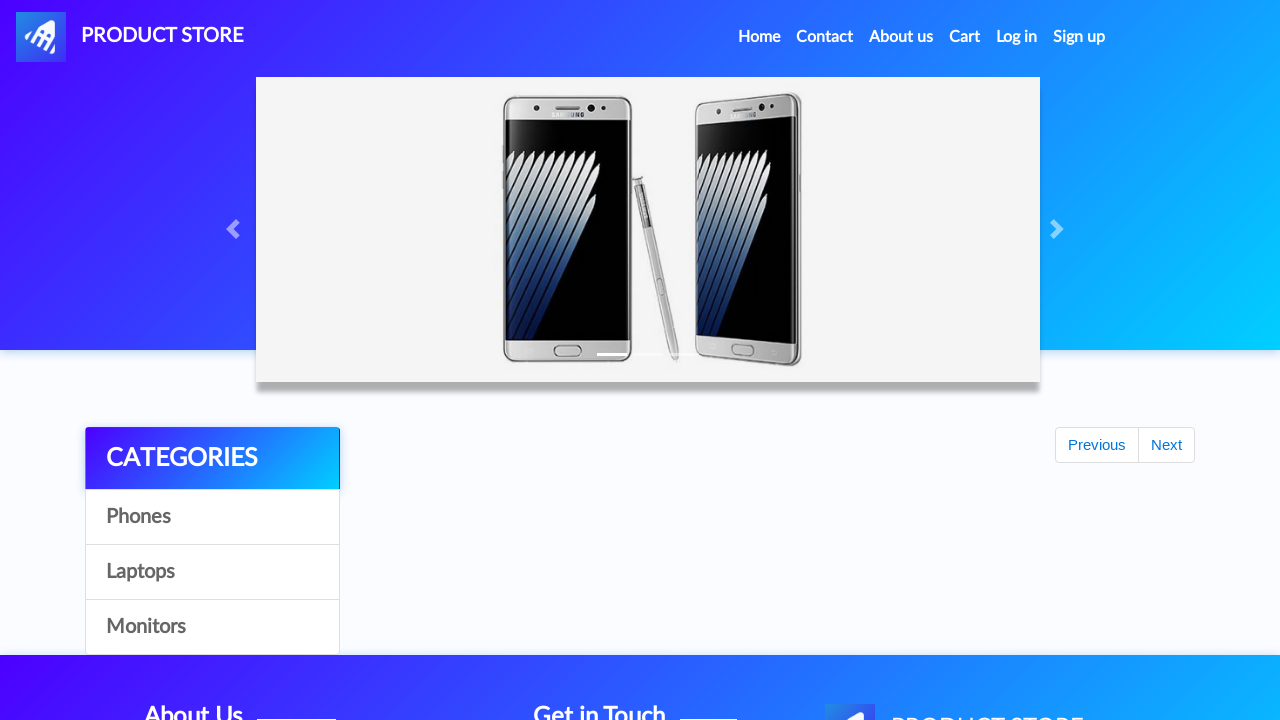

Waited for Nokia Lumia 1520 product to load on home page
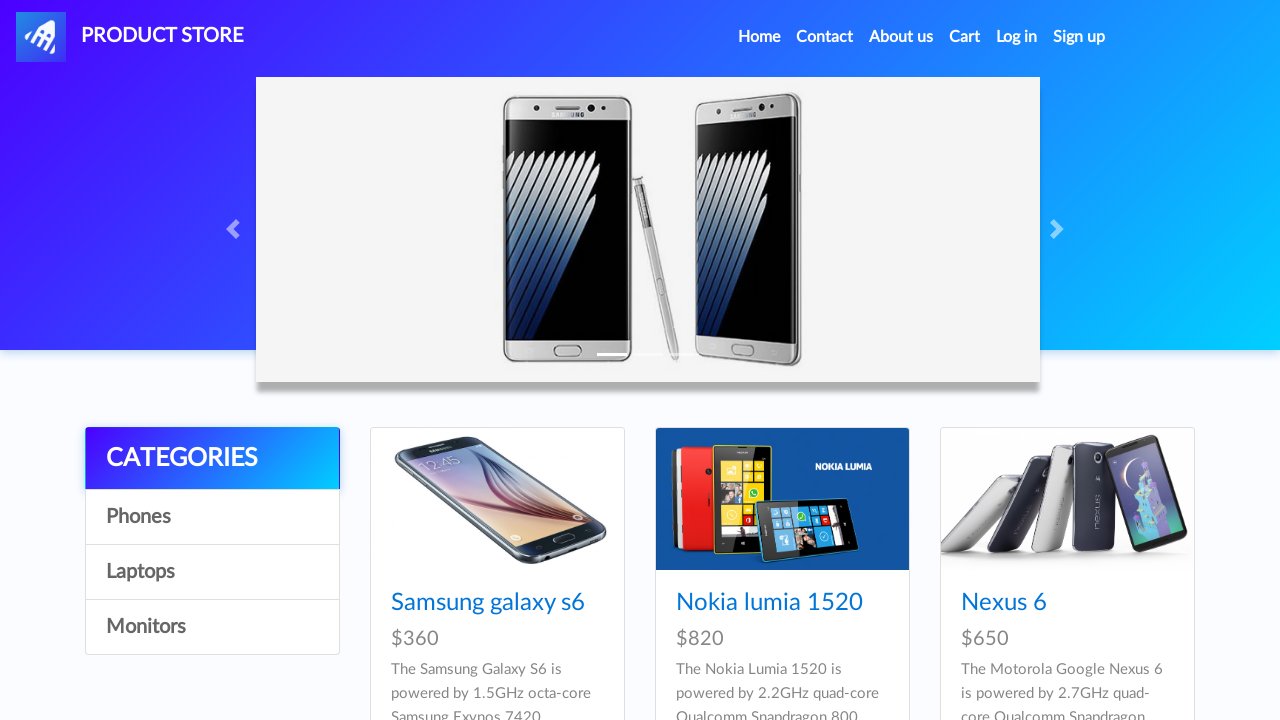

Clicked on Nokia Lumia 1520 product link at (769, 603) on a:has-text('Nokia lumia 1520')
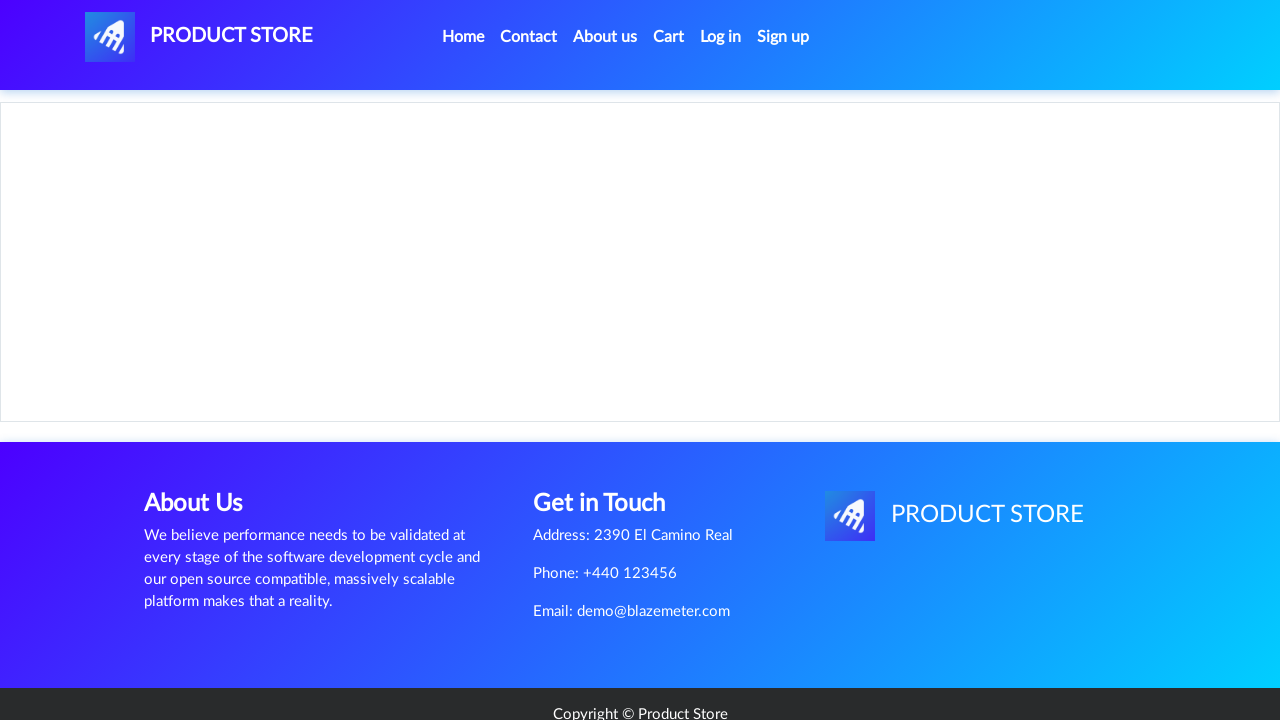

Waited for add to cart button to appear on Nokia product page
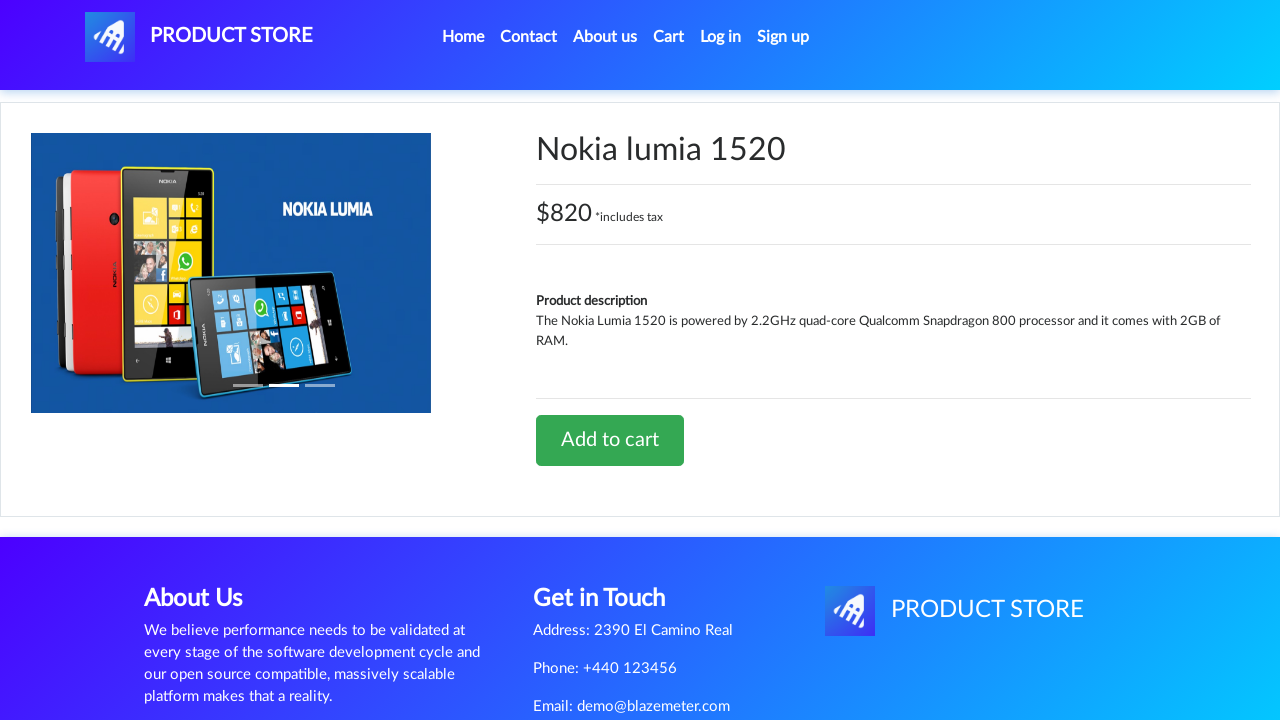

Clicked add to cart button for Nokia Lumia 1520 at (610, 440) on xpath=/html/body/div[5]/div/div[2]/div[2]/div/a
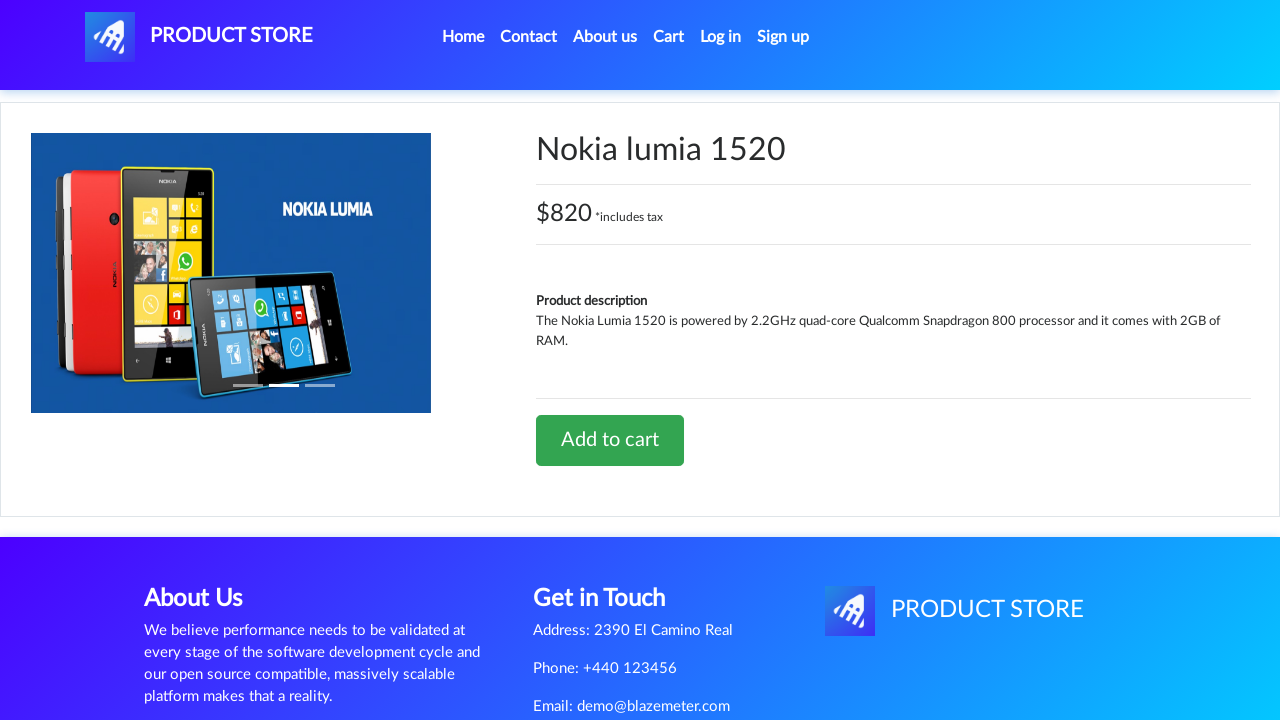

Waited for second alert confirmation to be processed
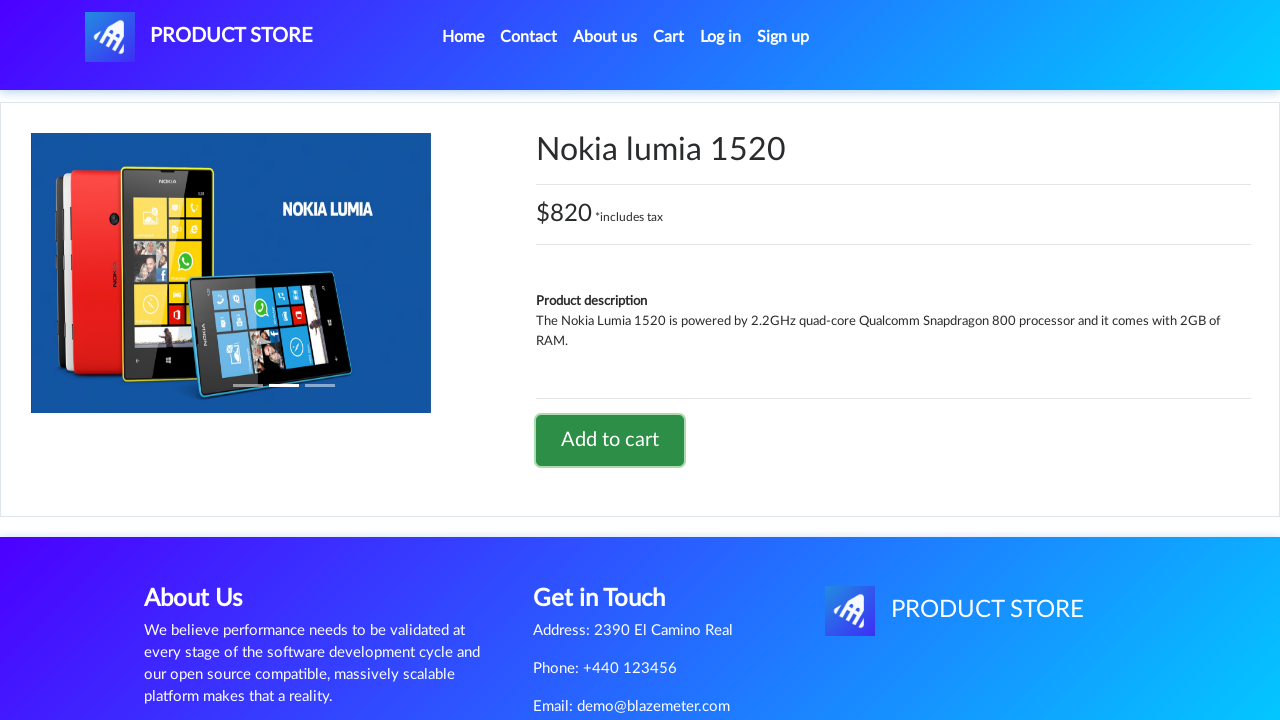

Clicked on cart button to view shopping cart at (669, 37) on #cartur
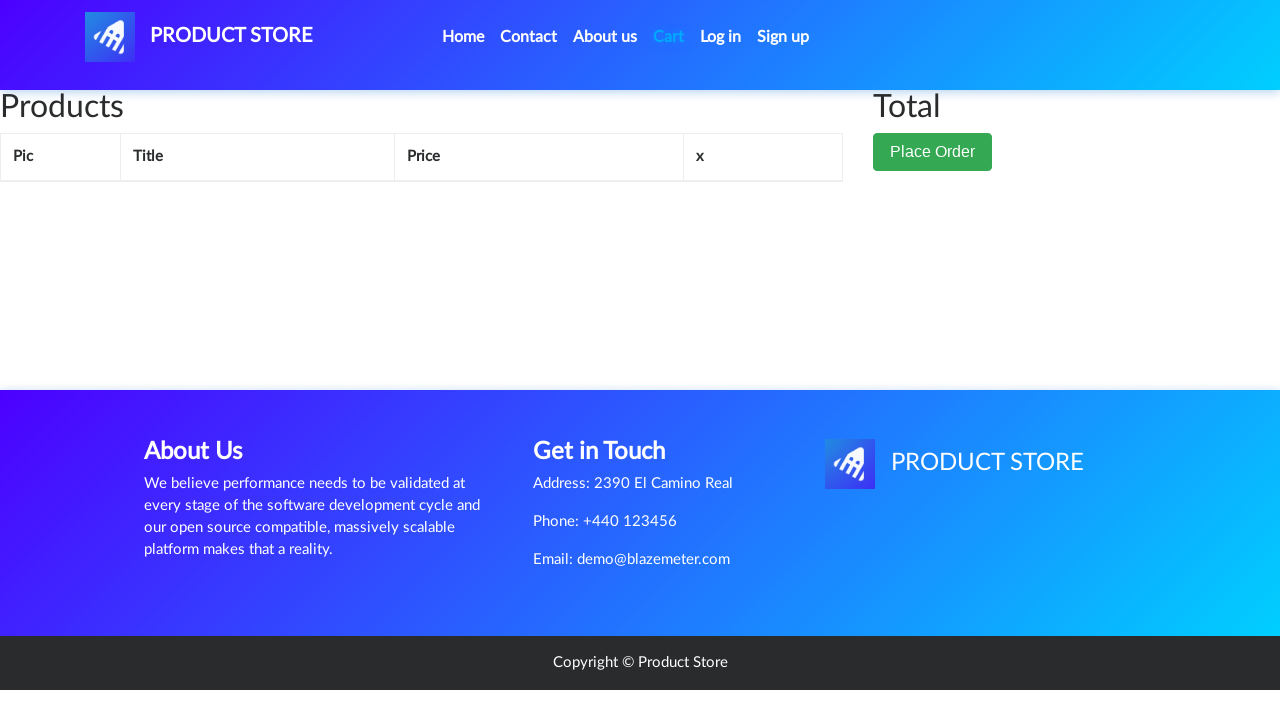

Waited for cart items to load and verified first item in cart
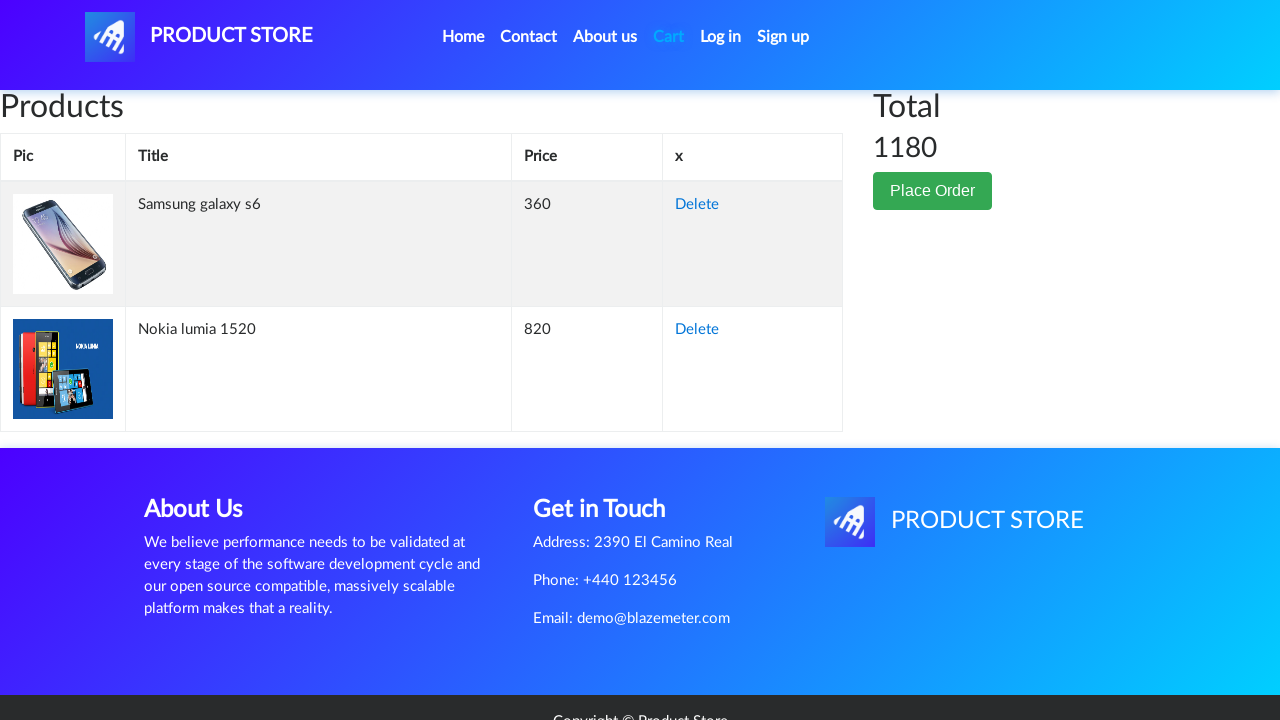

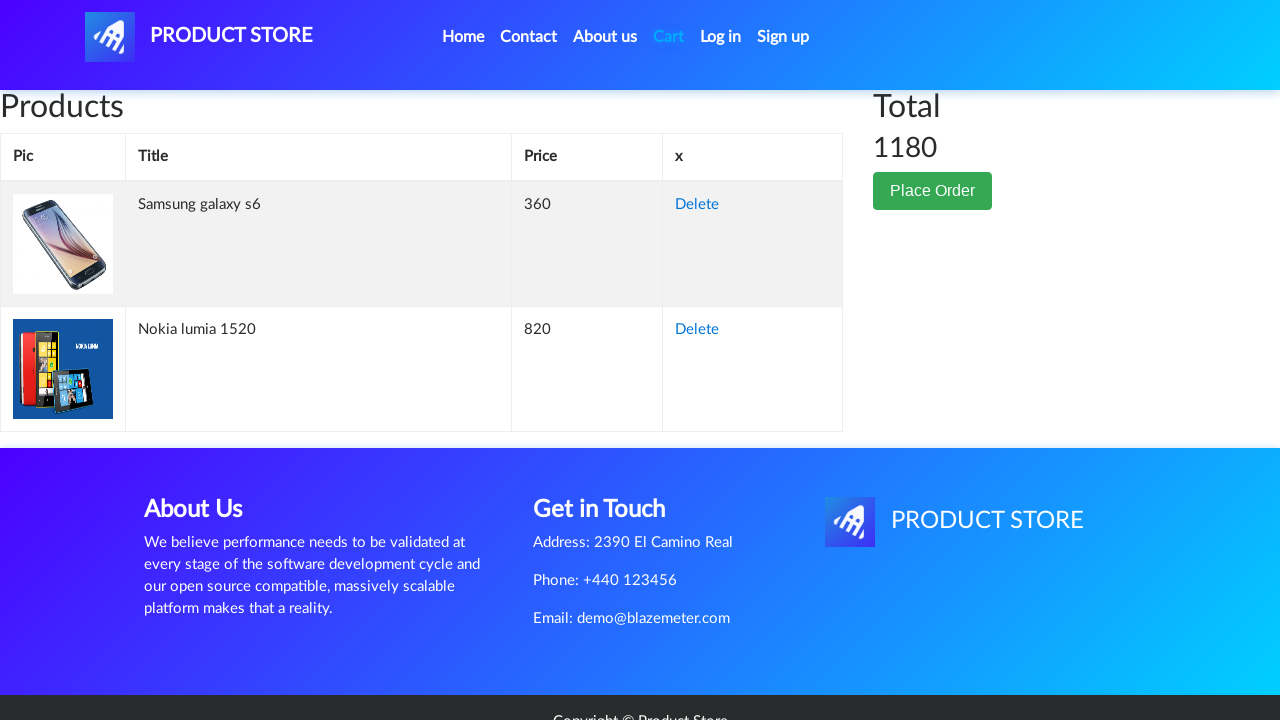